Tests a GWT DatePicker widget by clicking on the date input field to open the calendar and then selecting a date from the last row of the calendar

Starting URL: http://gwt.googleusercontent.com/samples/Showcase/Showcase.html#!CwDatePicker

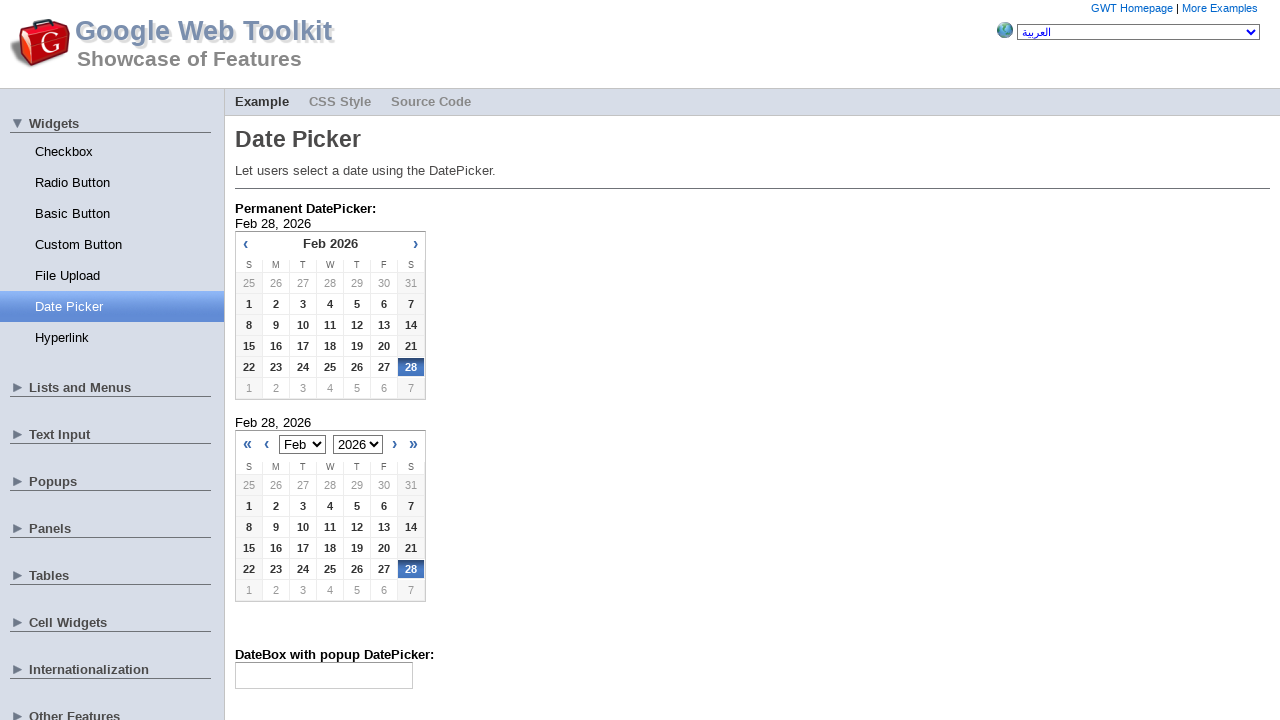

Clicked on the date picker text box to open the calendar at (324, 675) on .gwt-DateBox
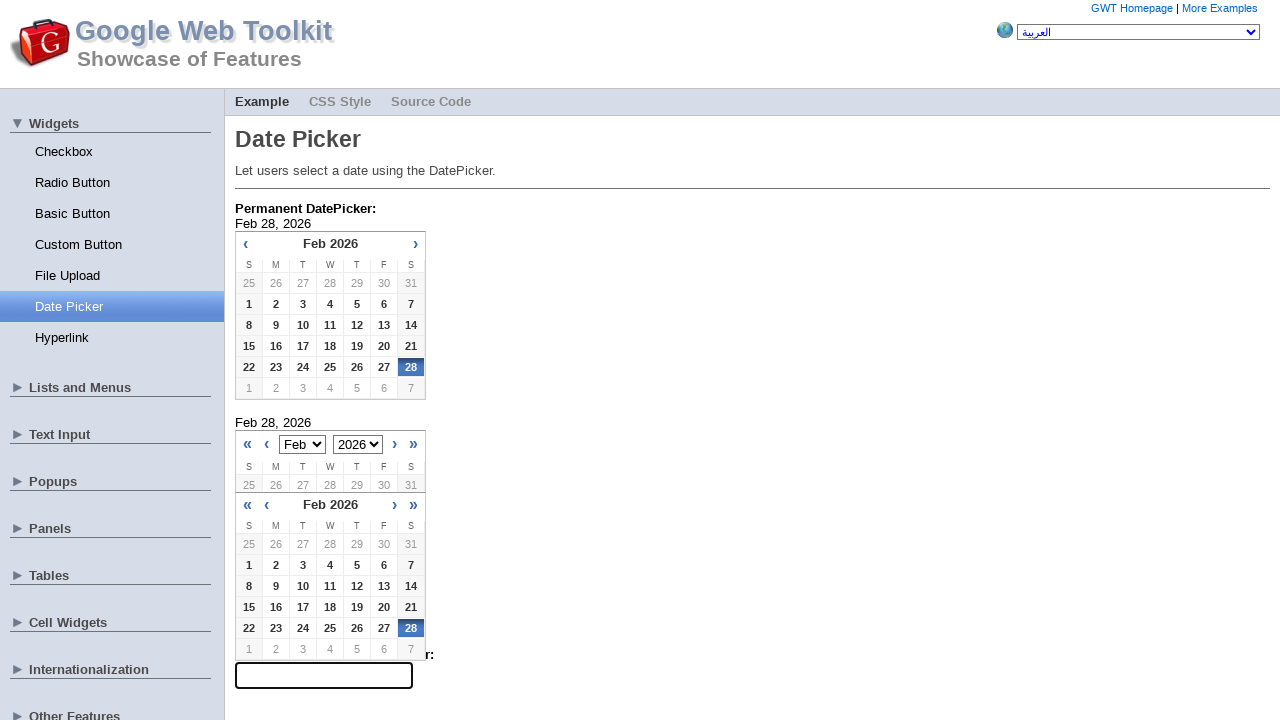

Waited for the date picker popup to appear
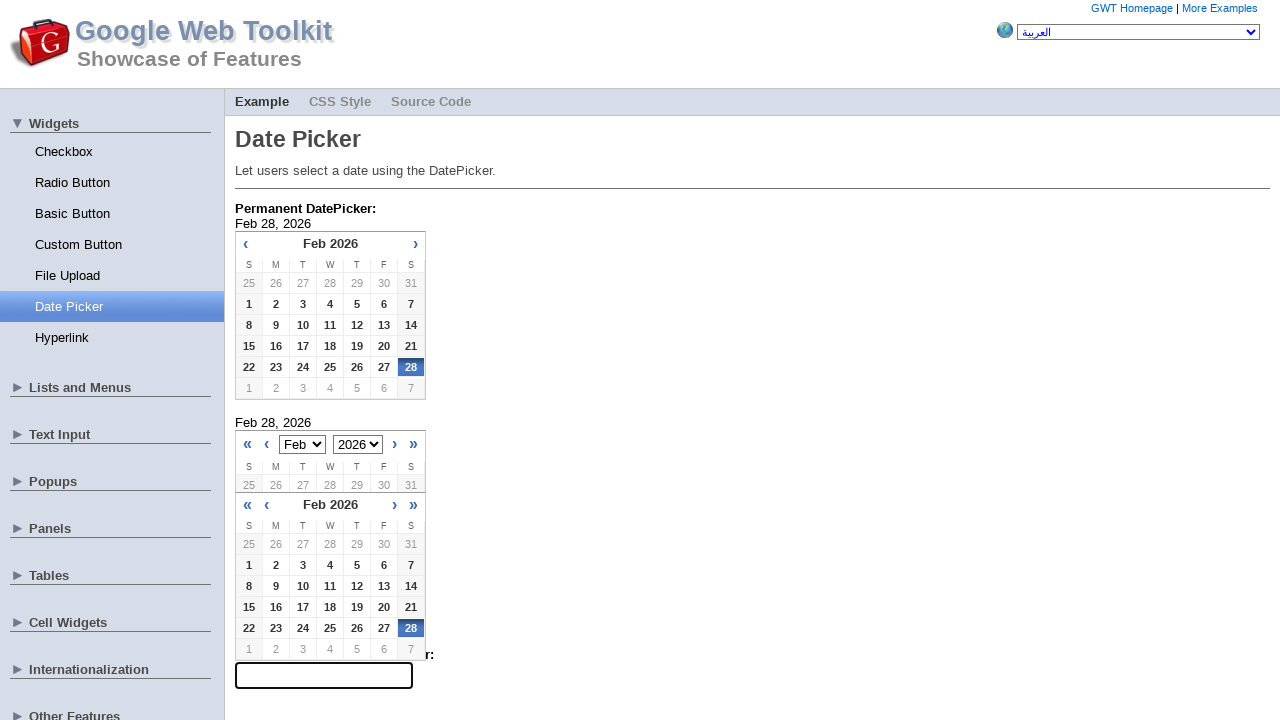

Located the calendar table body
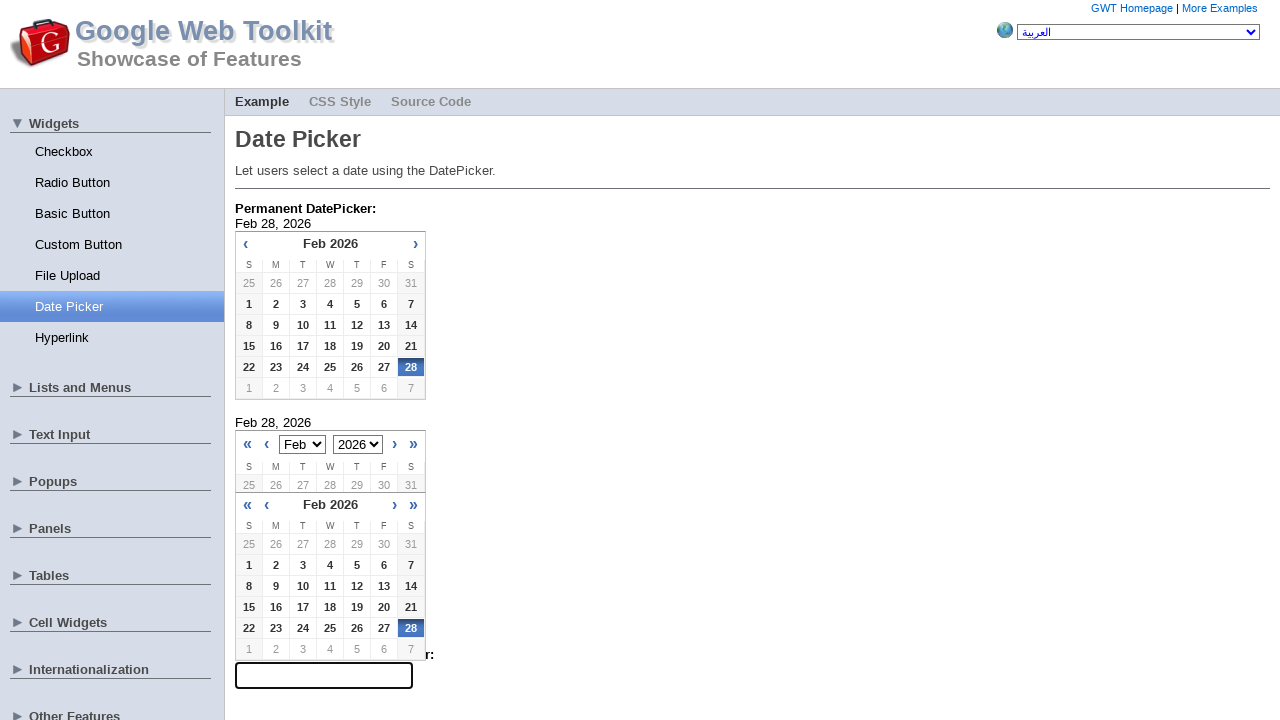

Located all rows in the calendar
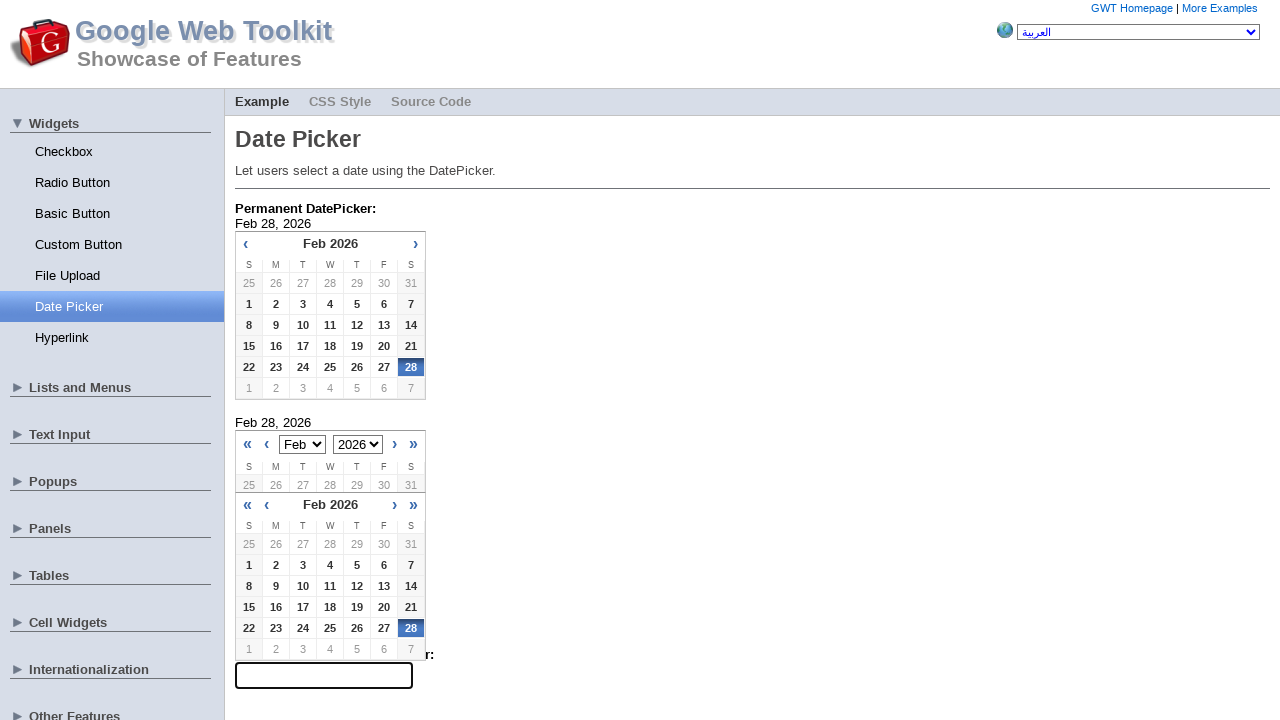

Selected the 7th row from the calendar
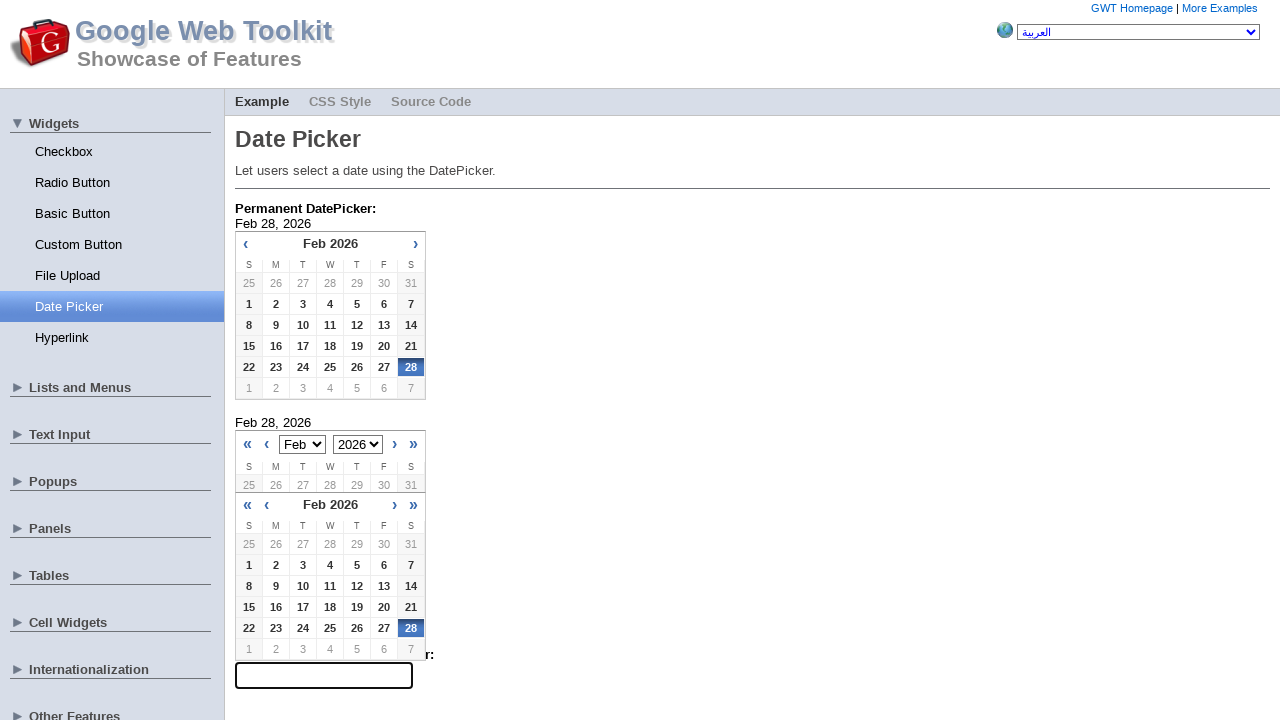

Located all cells in the selected row
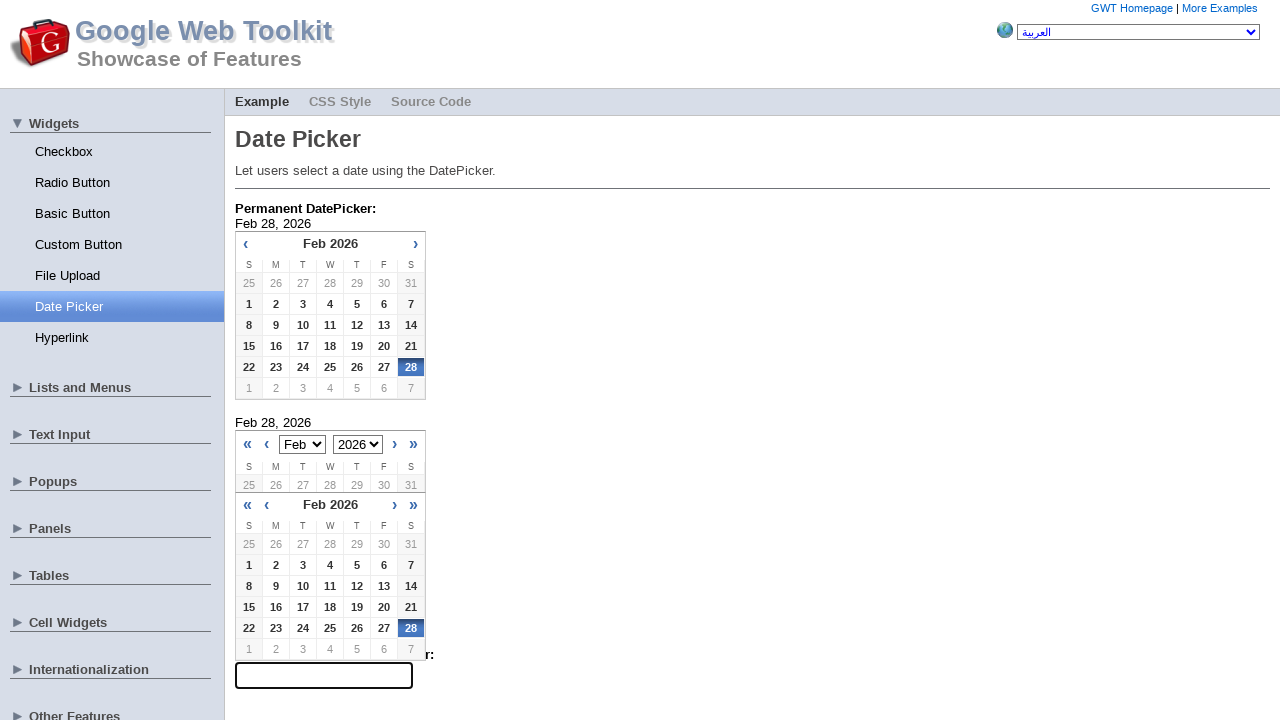

Selected the 3rd cell from the row
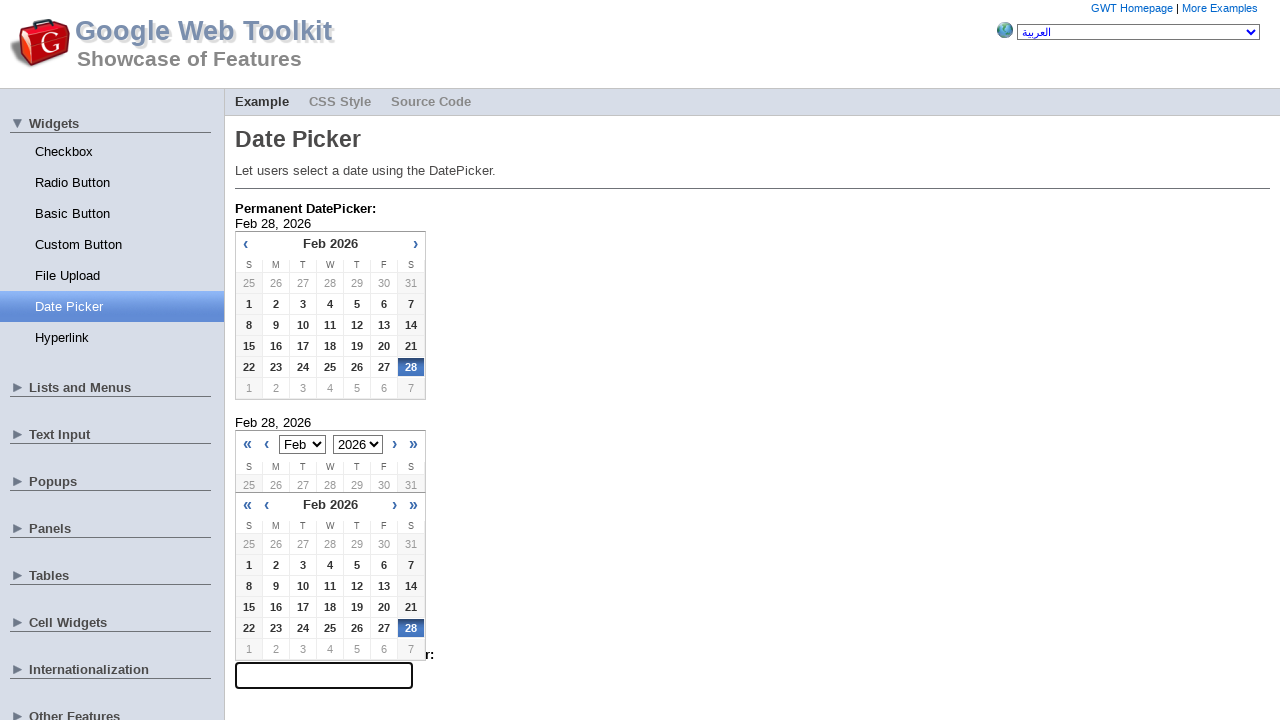

Clicked on the date cell to select the date at (304, 649) on xpath=//html/body/div[5]/div/table/tbody/tr[2]/td/table/tbody >> tr >> nth=6 >> 
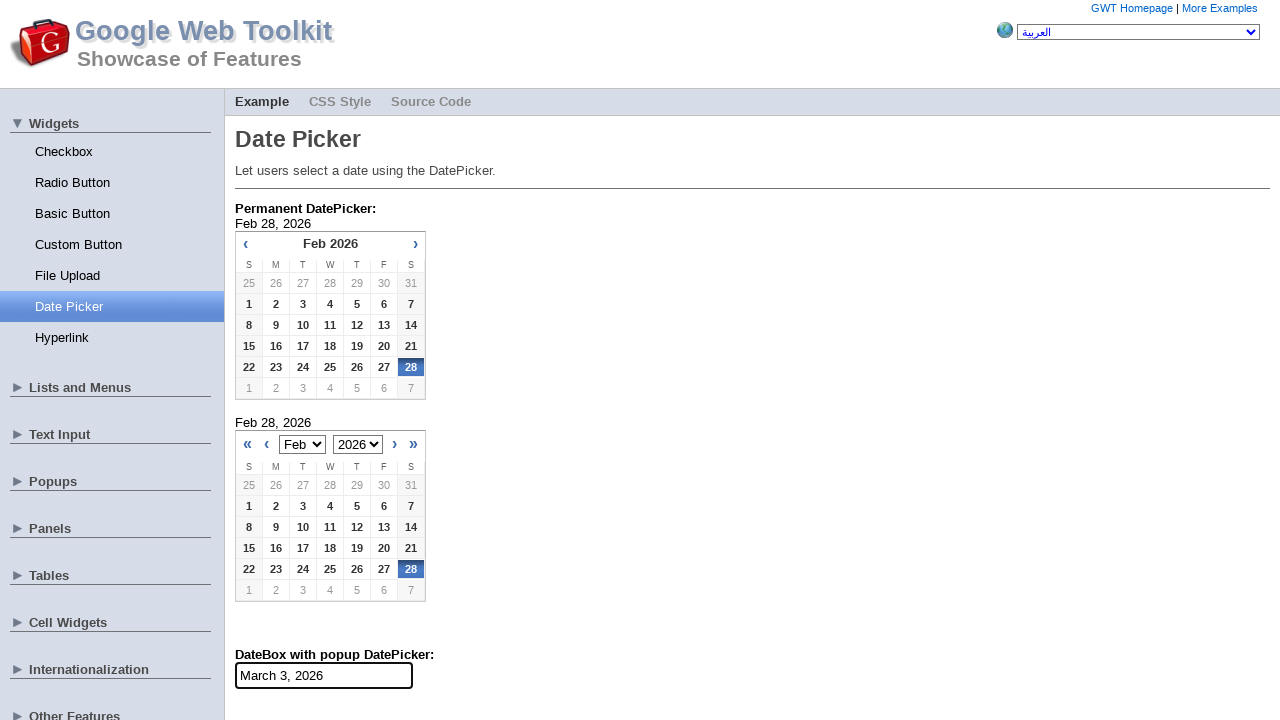

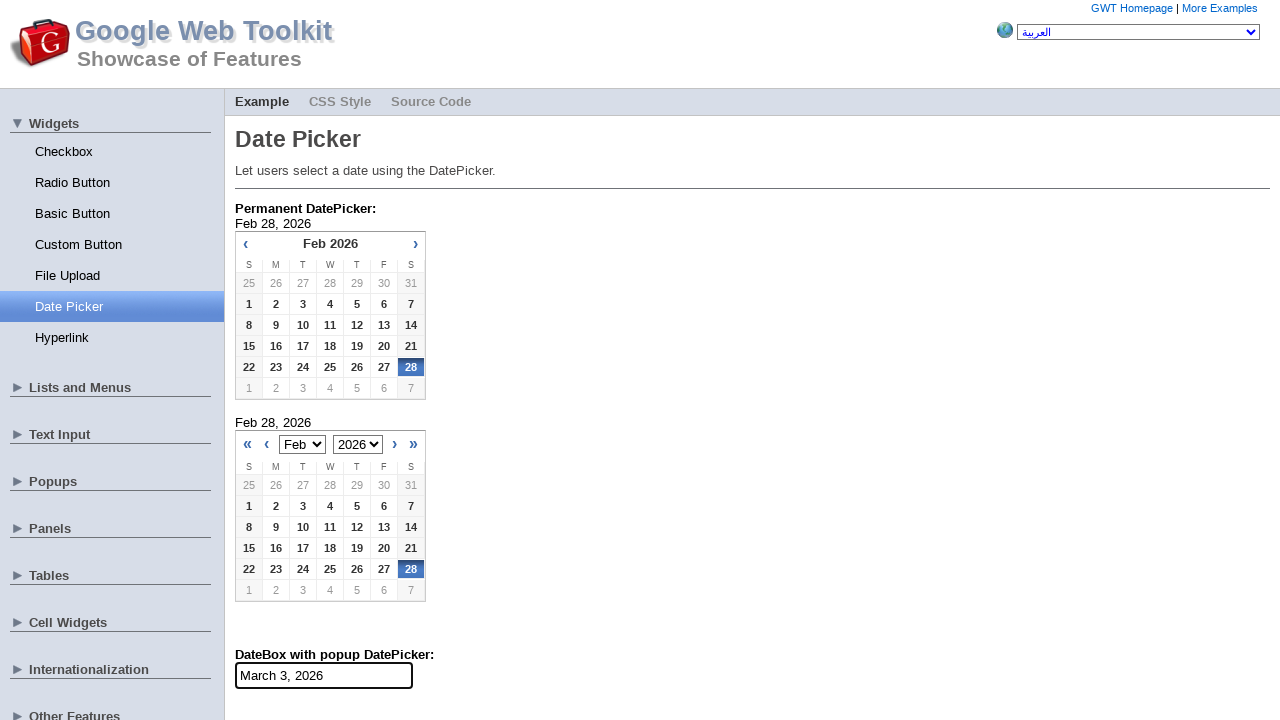